Tests drag and drop functionality by dragging a ball element to a goal element

Starting URL: https://learn.javascript.ru/article/mouse-drag-and-drop/ball4/

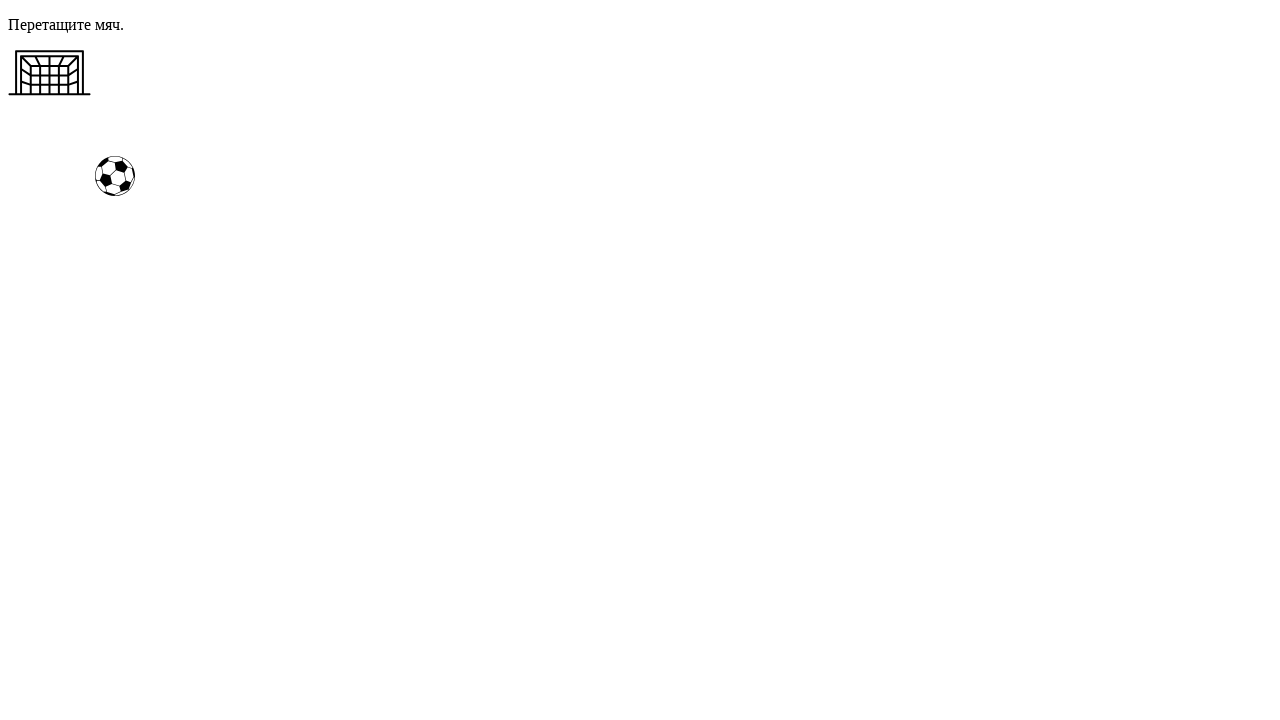

Navigated to drag and drop test page
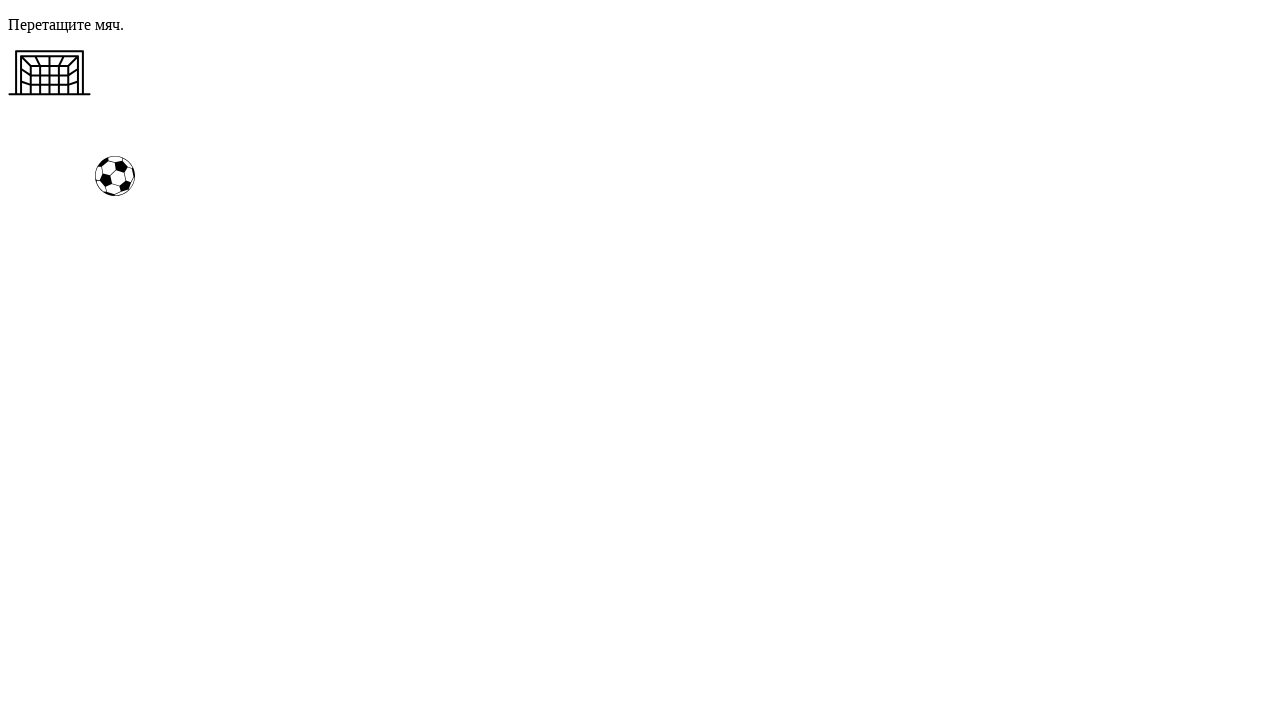

Located ball element
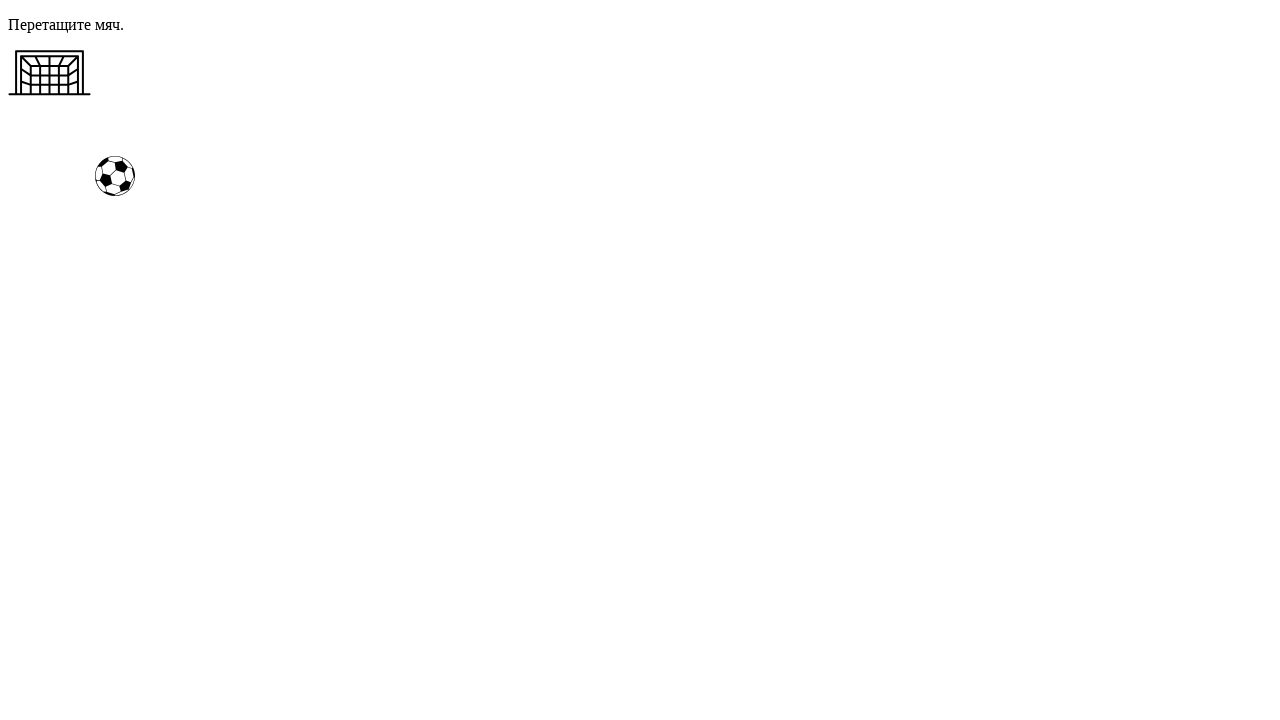

Located goal element
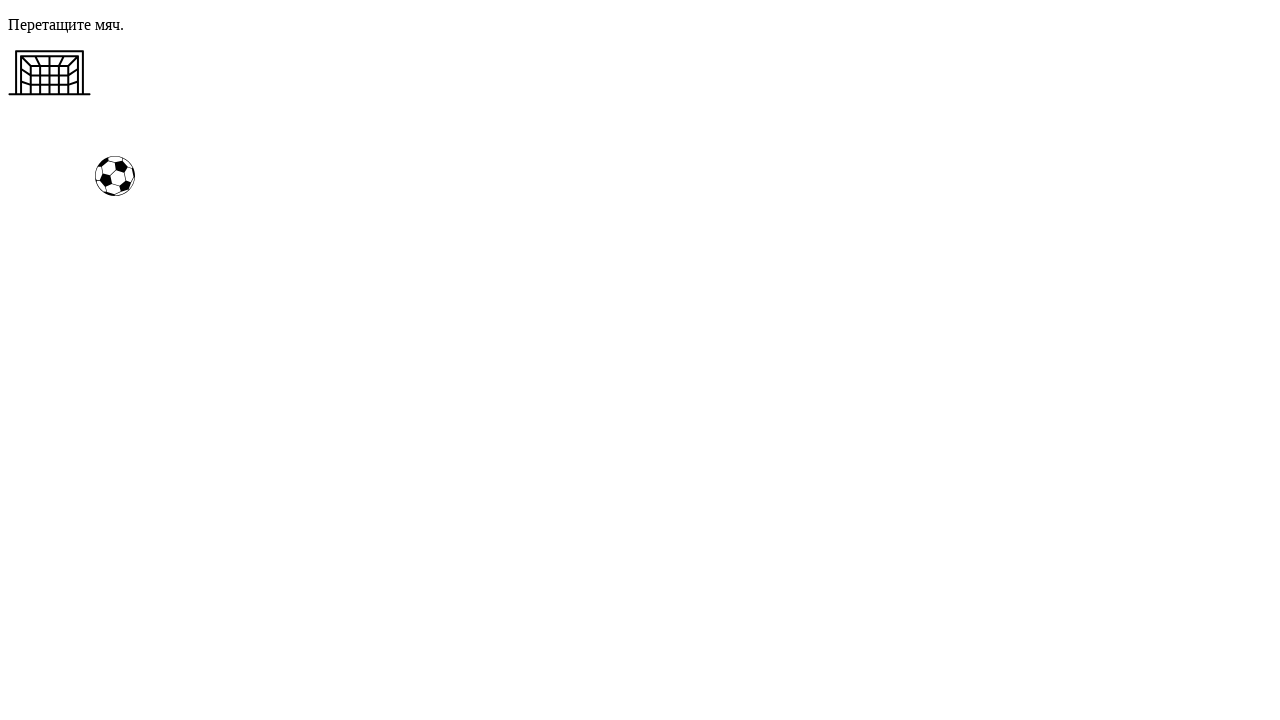

Dragged ball element to goal element at (50, 73)
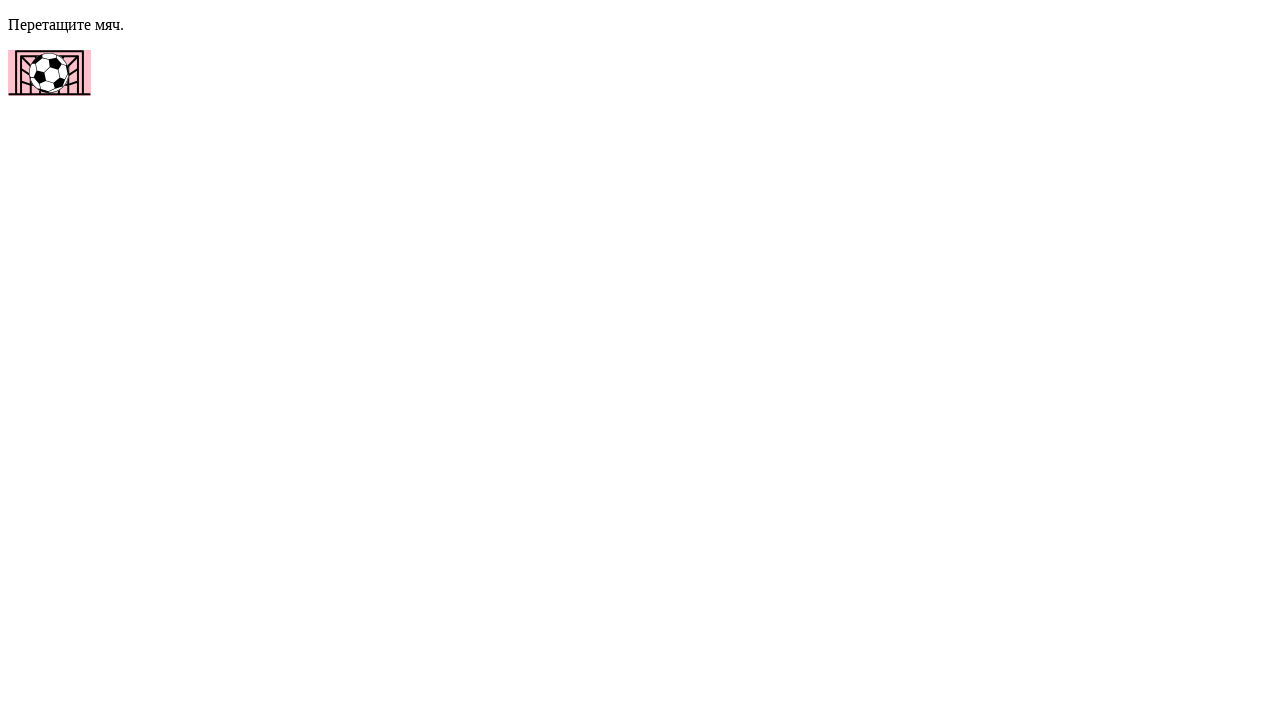

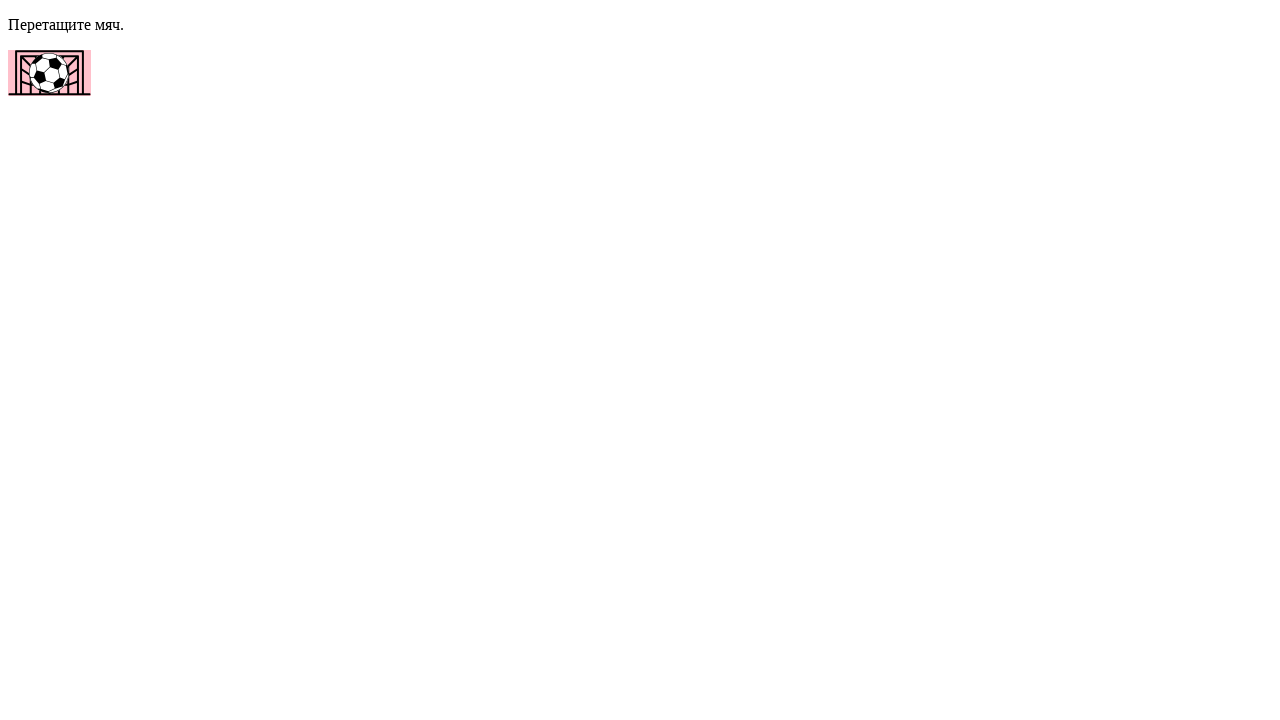